Tests page scrolling functionality by scrolling down using JavaScript, then using keyboard PAGE_DOWN and PAGE_UP keys to navigate the page

Starting URL: https://chandanachaitanya.github.io/selenium-practice-site

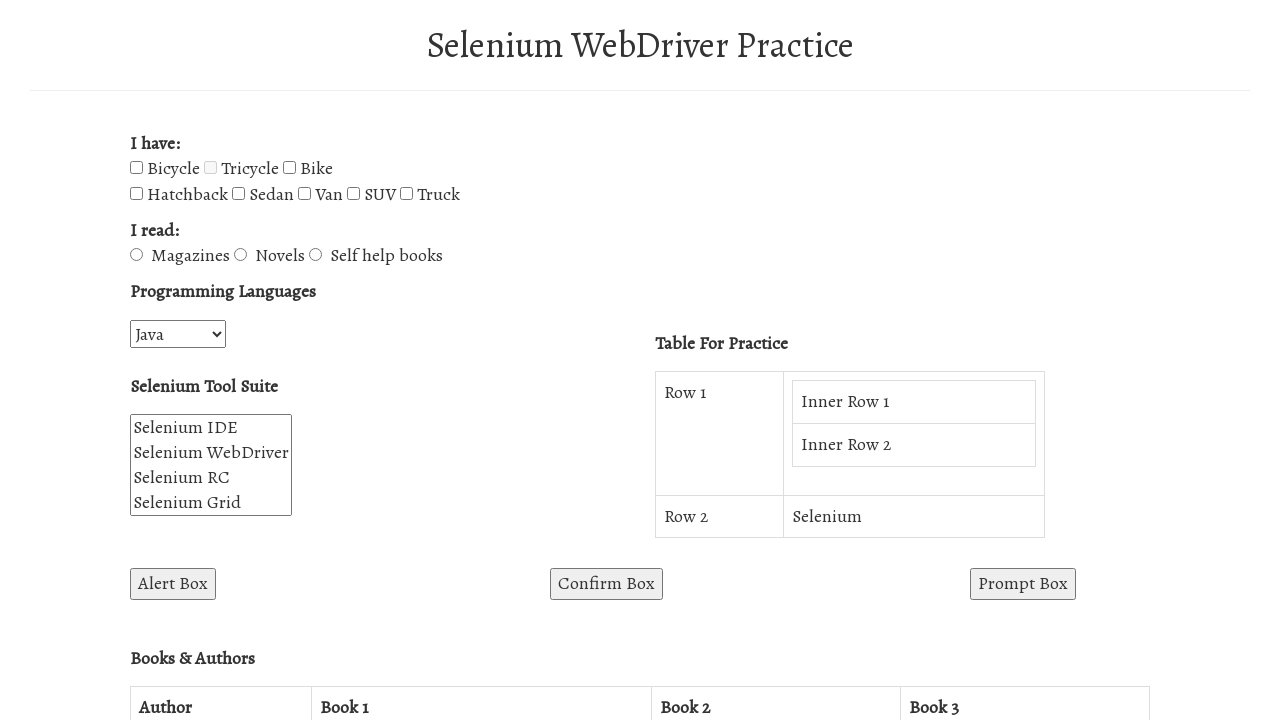

Navigated to Selenium practice site
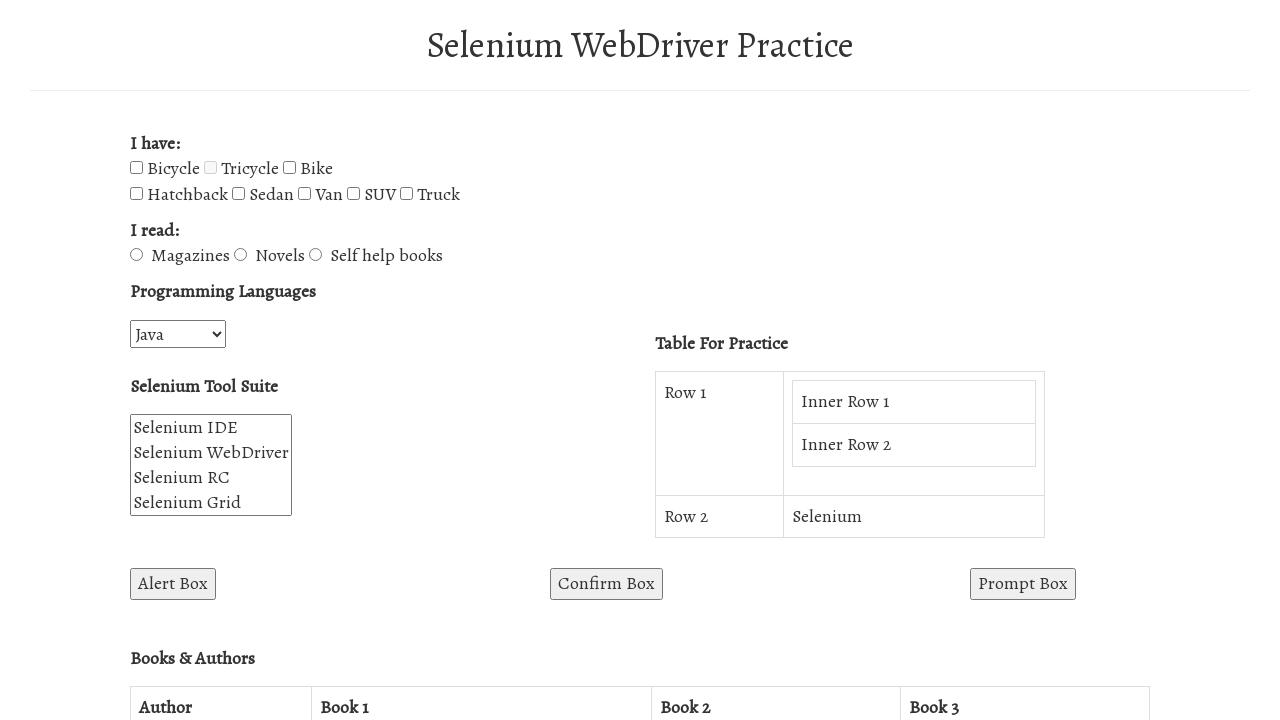

Scrolled down 500 pixels using JavaScript
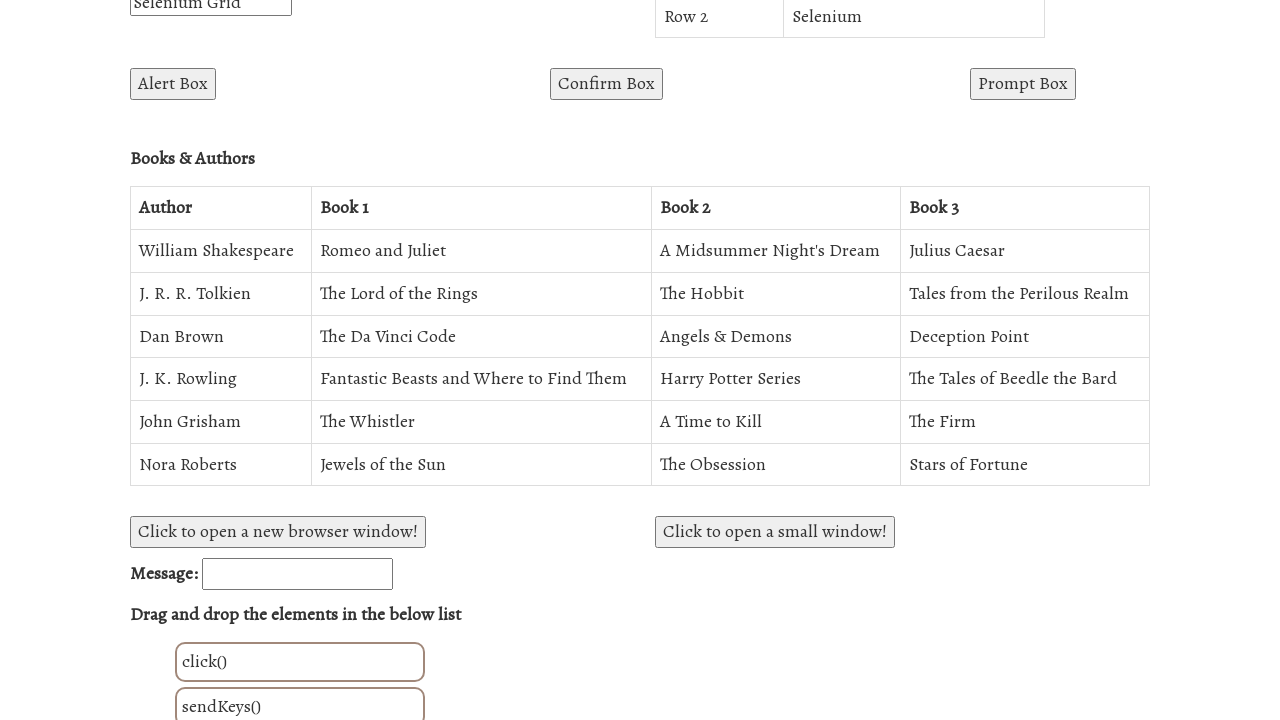

Pressed PAGE_DOWN key to scroll down
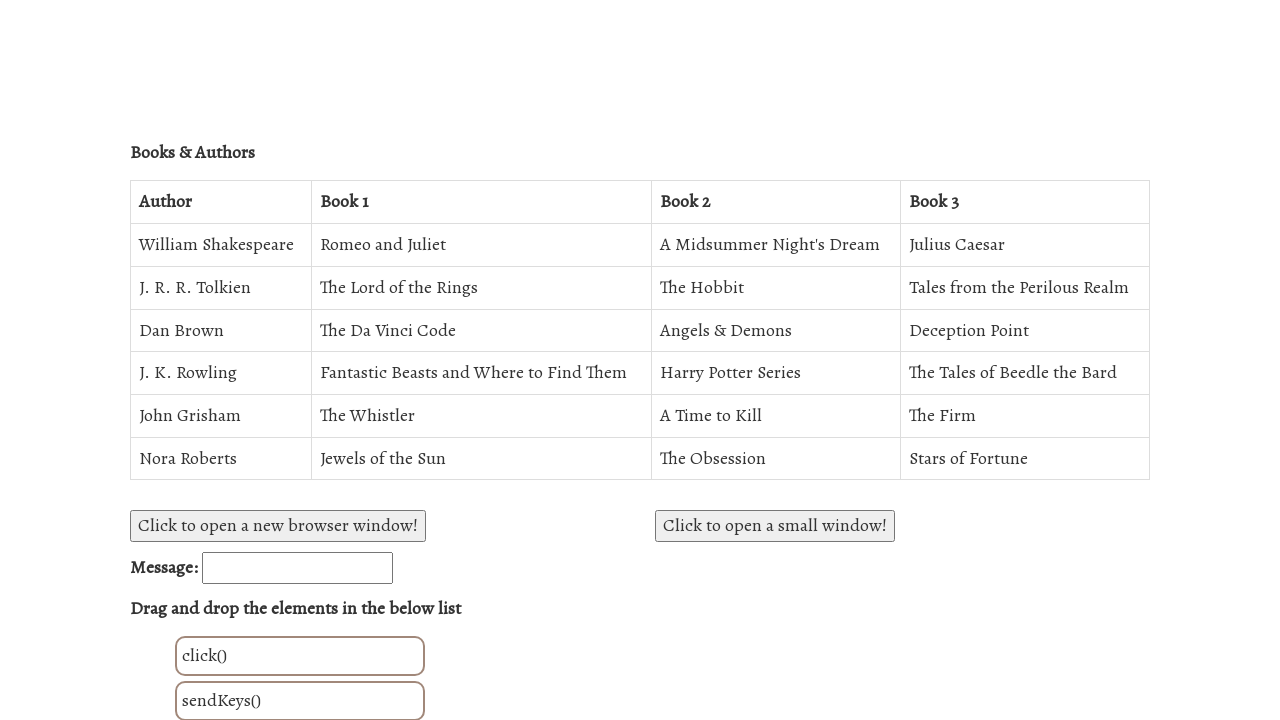

Pressed PAGE_UP key to scroll up
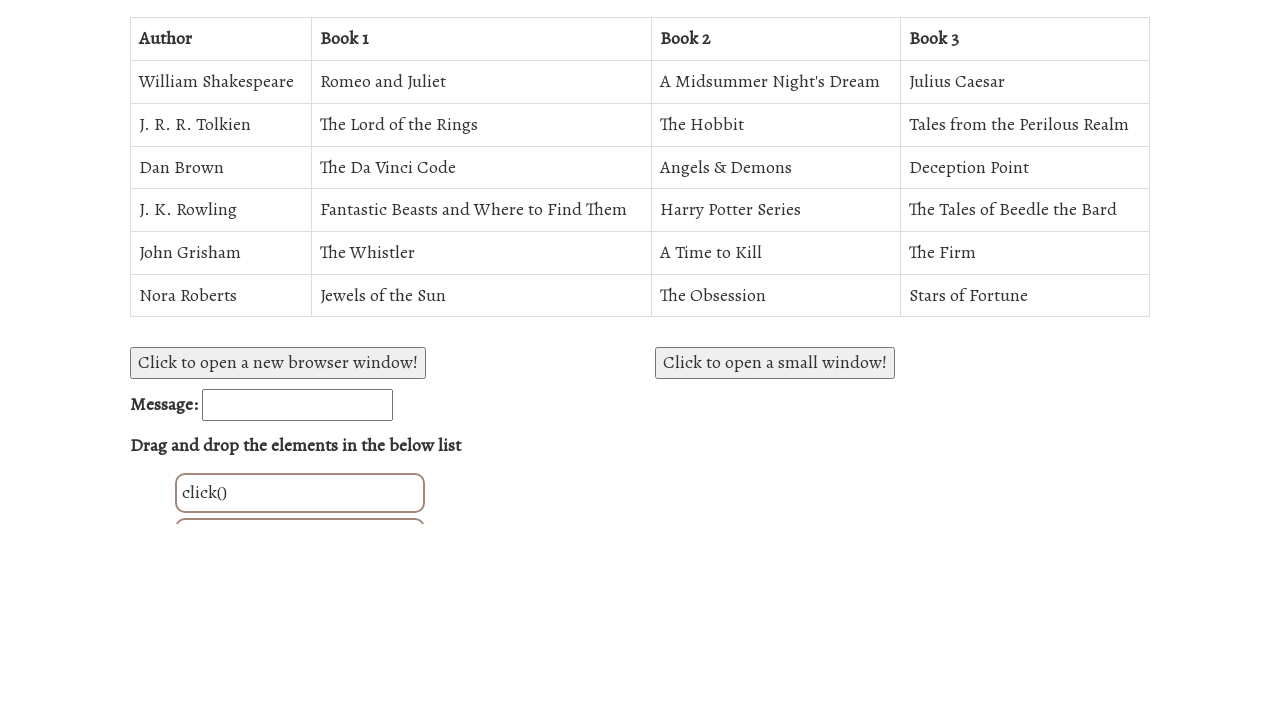

Pressed PAGE_UP key again to scroll up further
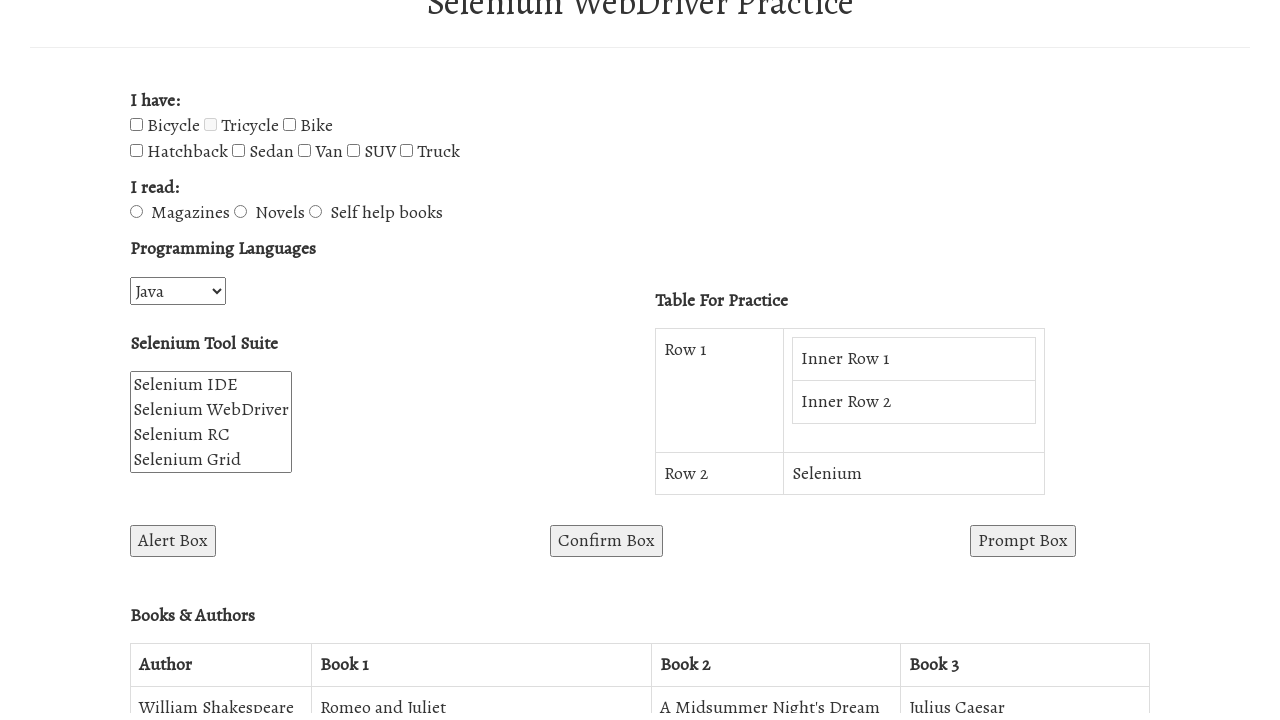

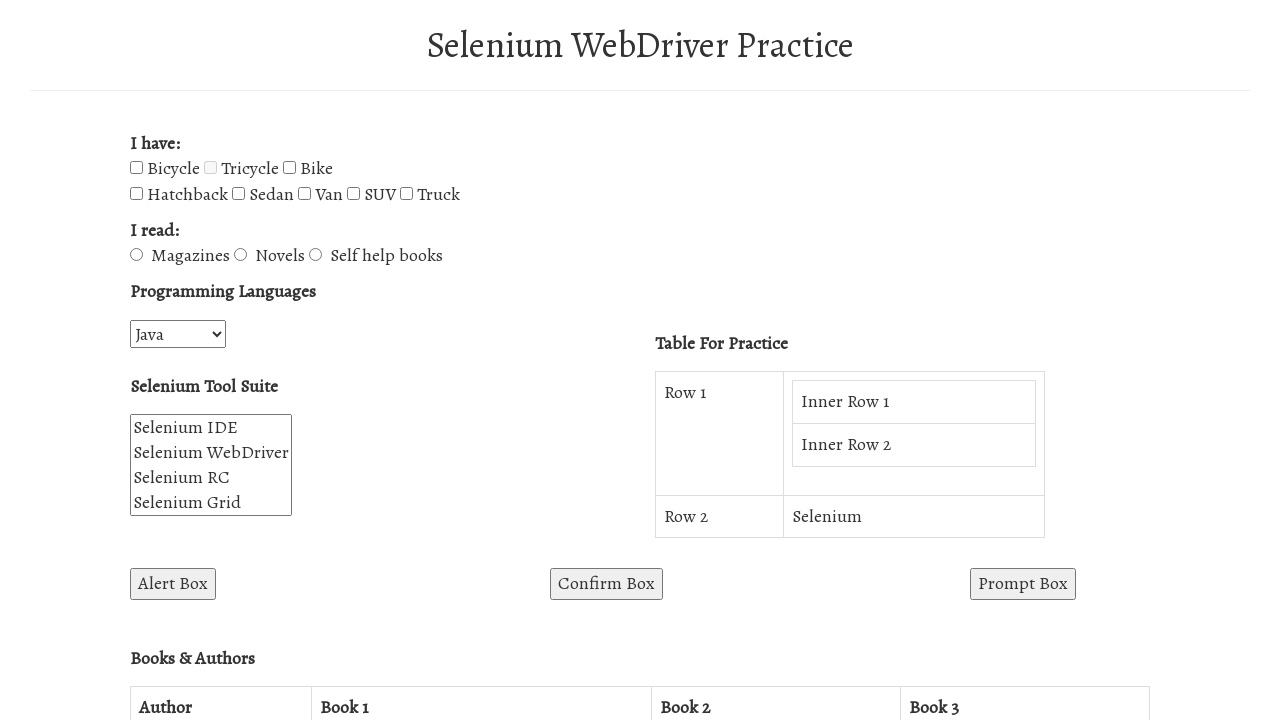